Tests window handling by clicking a link that opens a new browser window

Starting URL: https://the-internet.herokuapp.com/windows

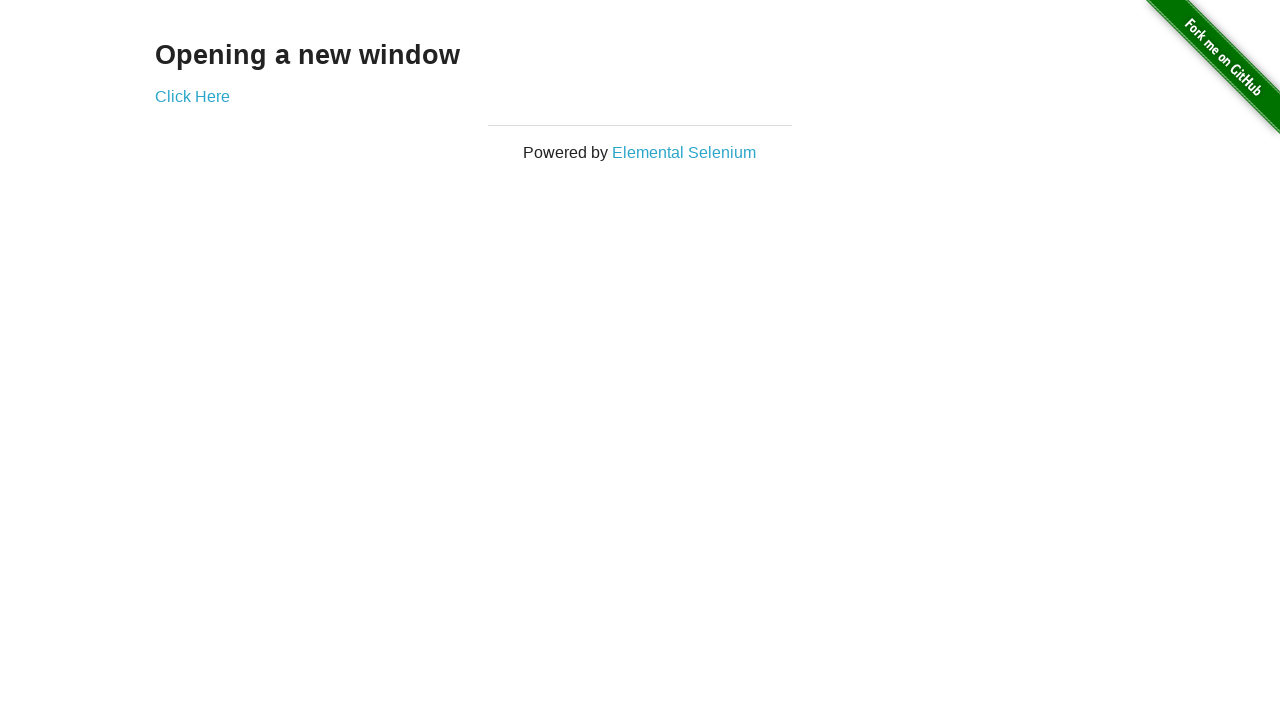

Clicked 'Click Here' link to open new window at (192, 96) on text=Click Here
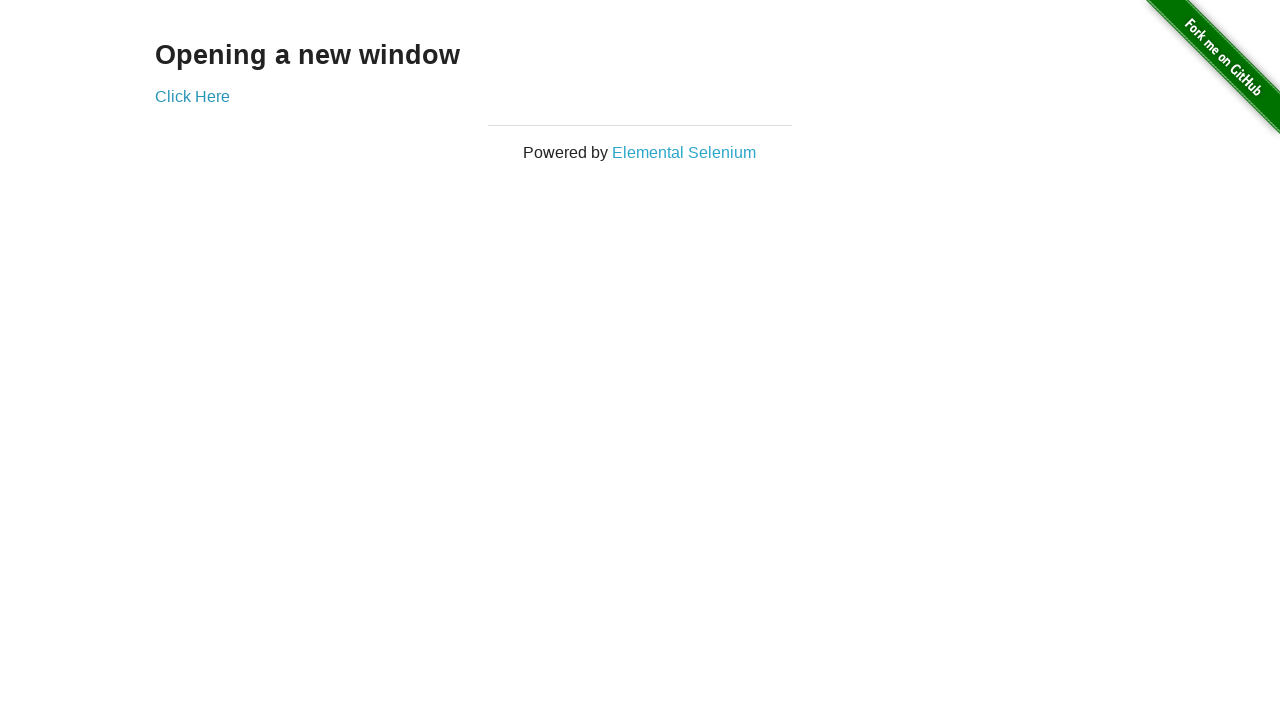

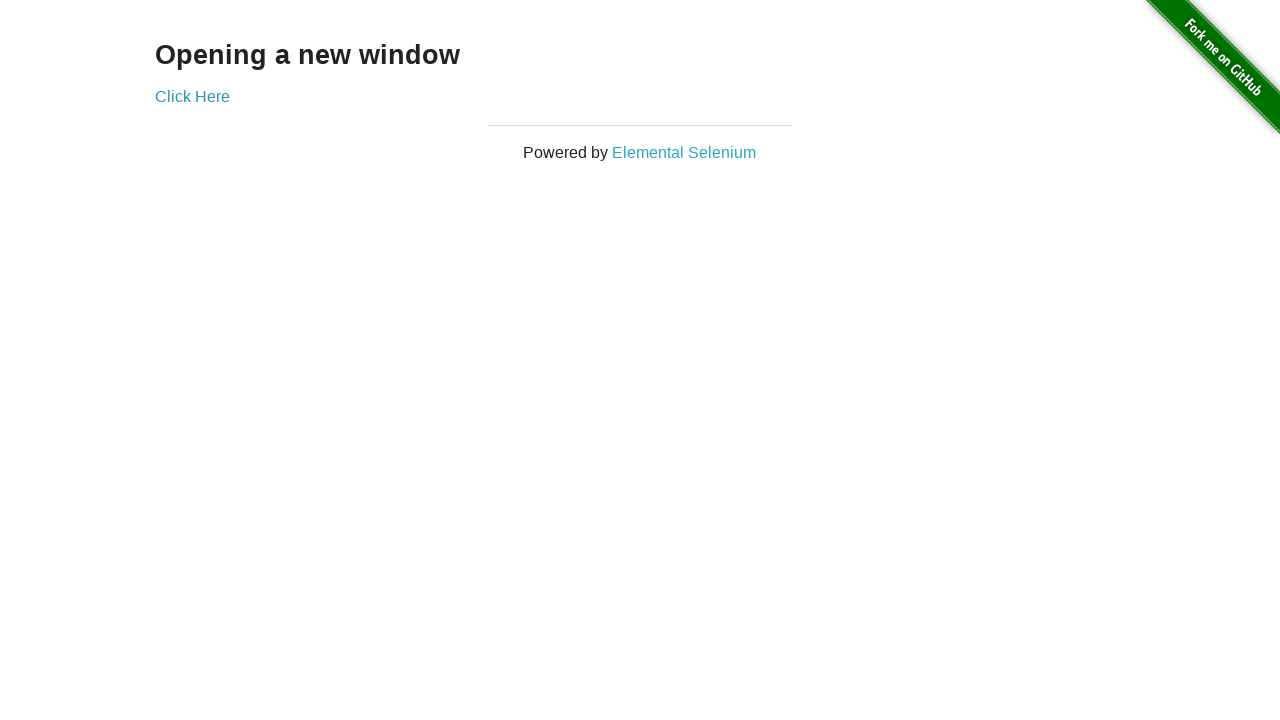